Tests the Text Box form on demoqa.com by filling in the full name and email fields, submitting the form, and verifying the output displays the entered name.

Starting URL: https://demoqa.com/text-box

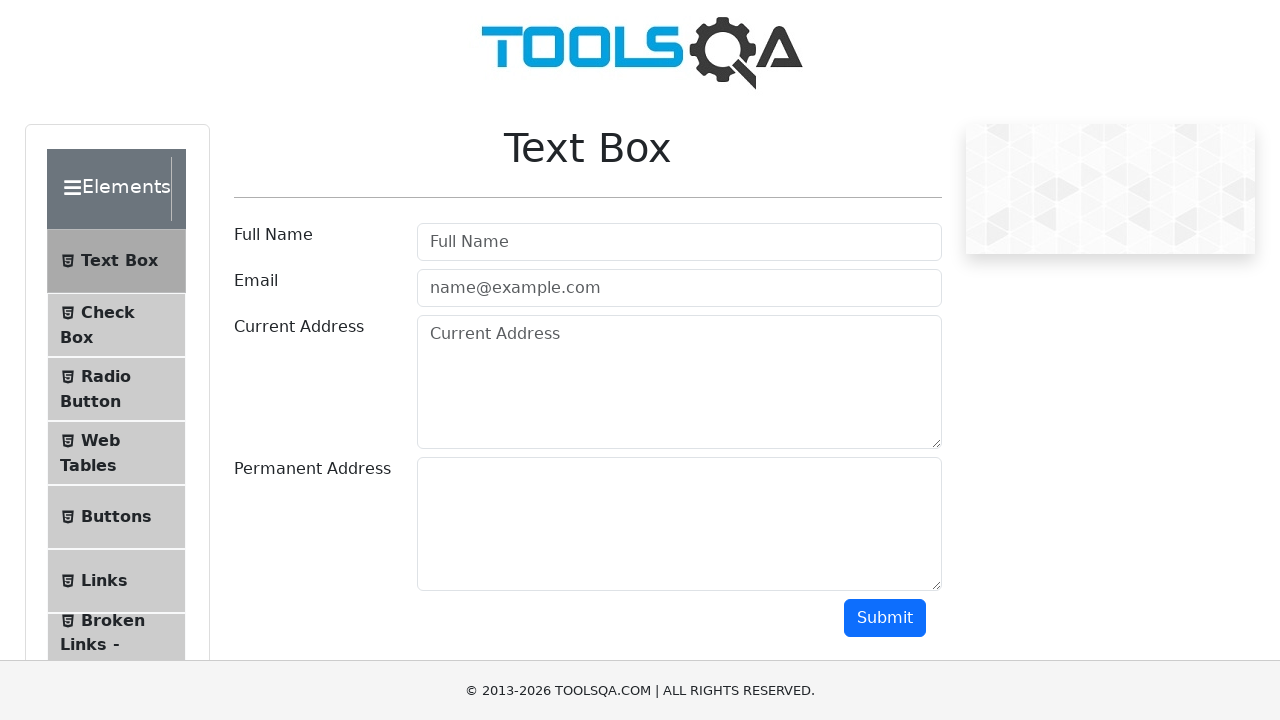

Filled Full Name field with 'Tomasz Górski' on #userName
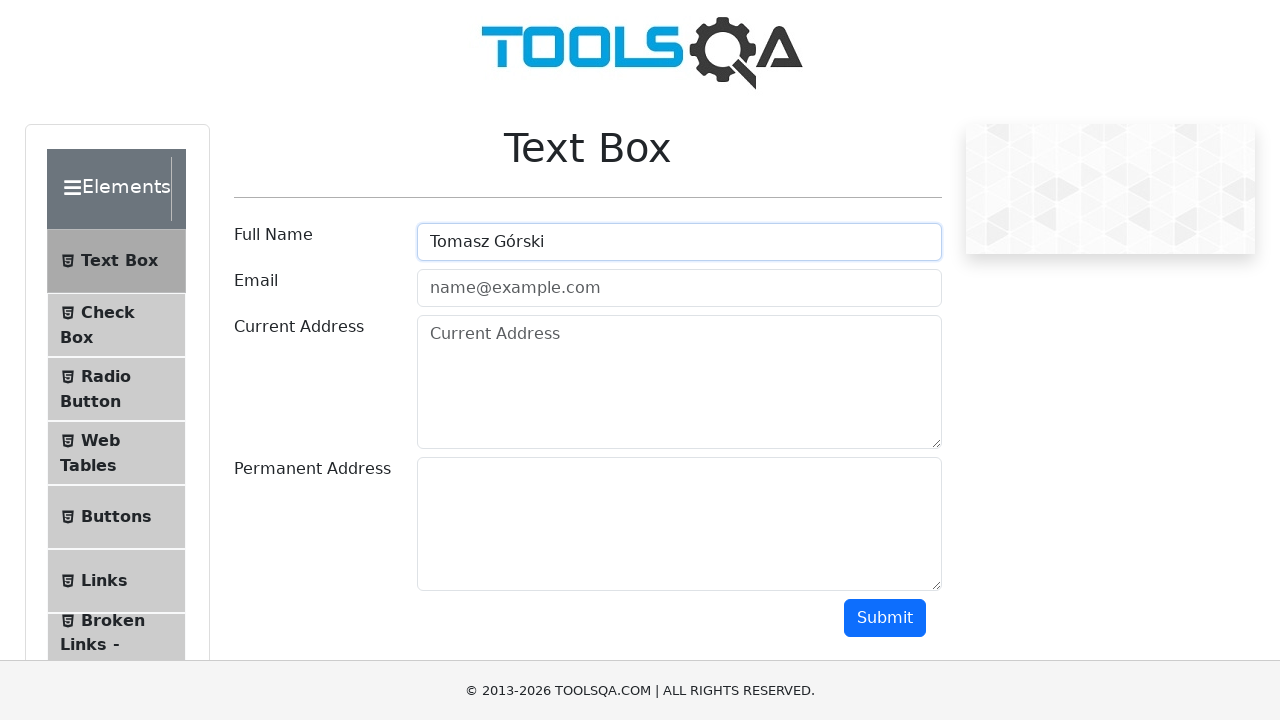

Filled Email field with 'tomasz.gorski@example.com' on #userEmail
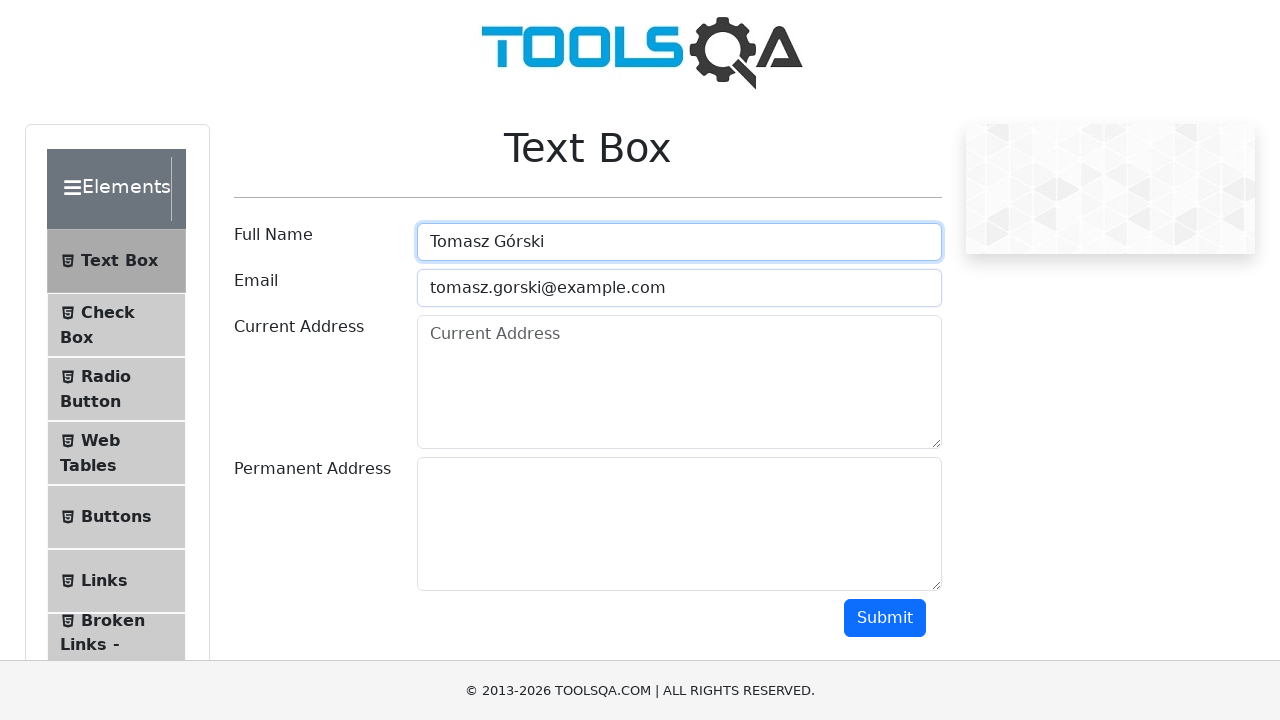

Scrolled Submit button into view
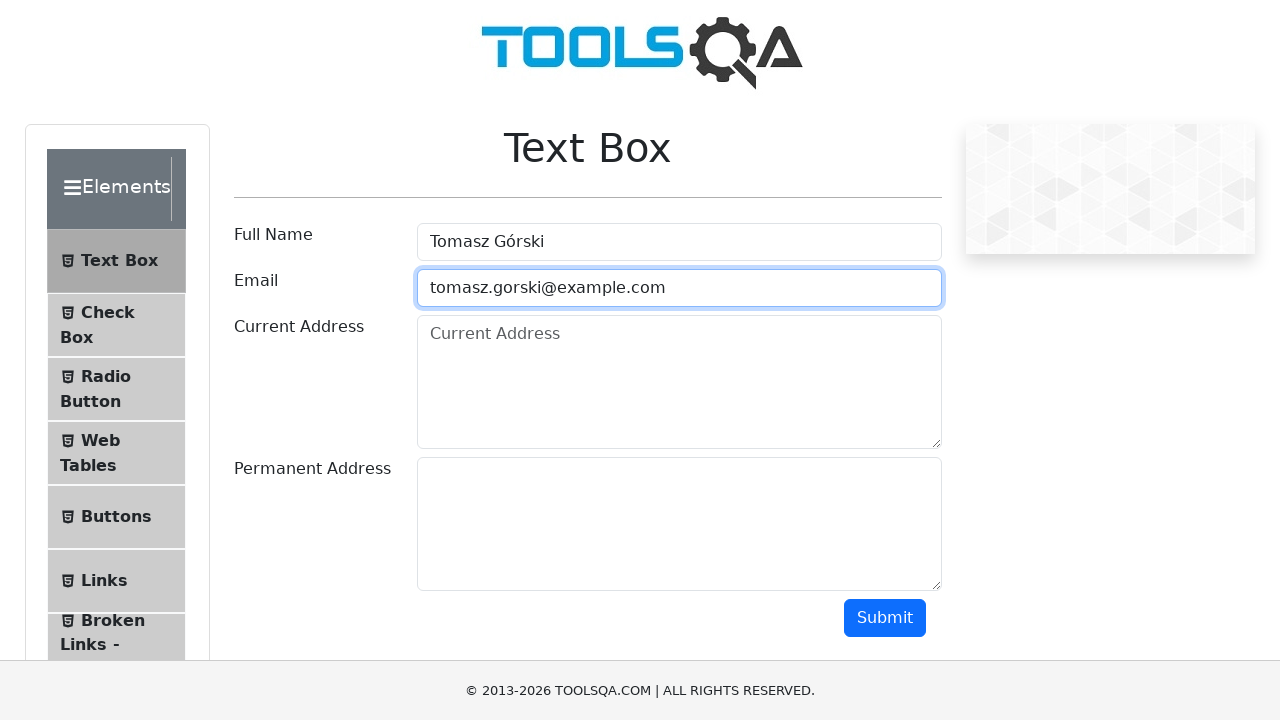

Clicked Submit button to submit the form at (885, 618) on #submit
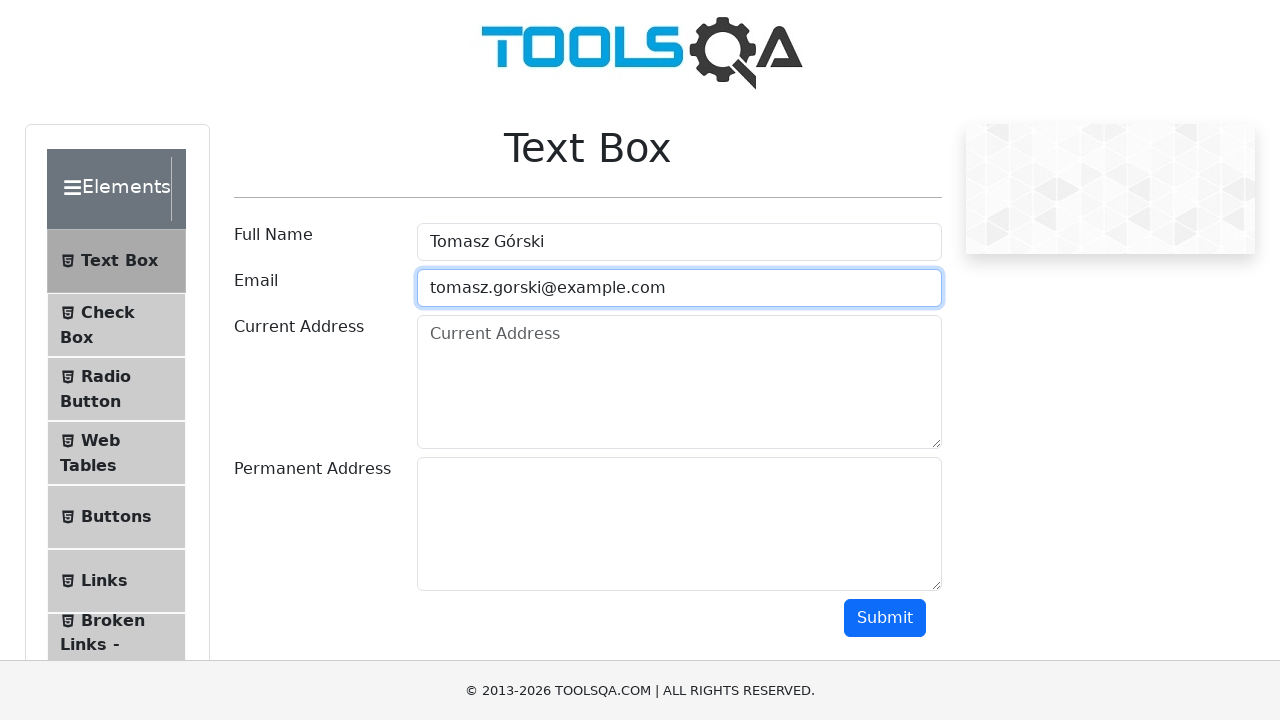

Output section loaded after form submission
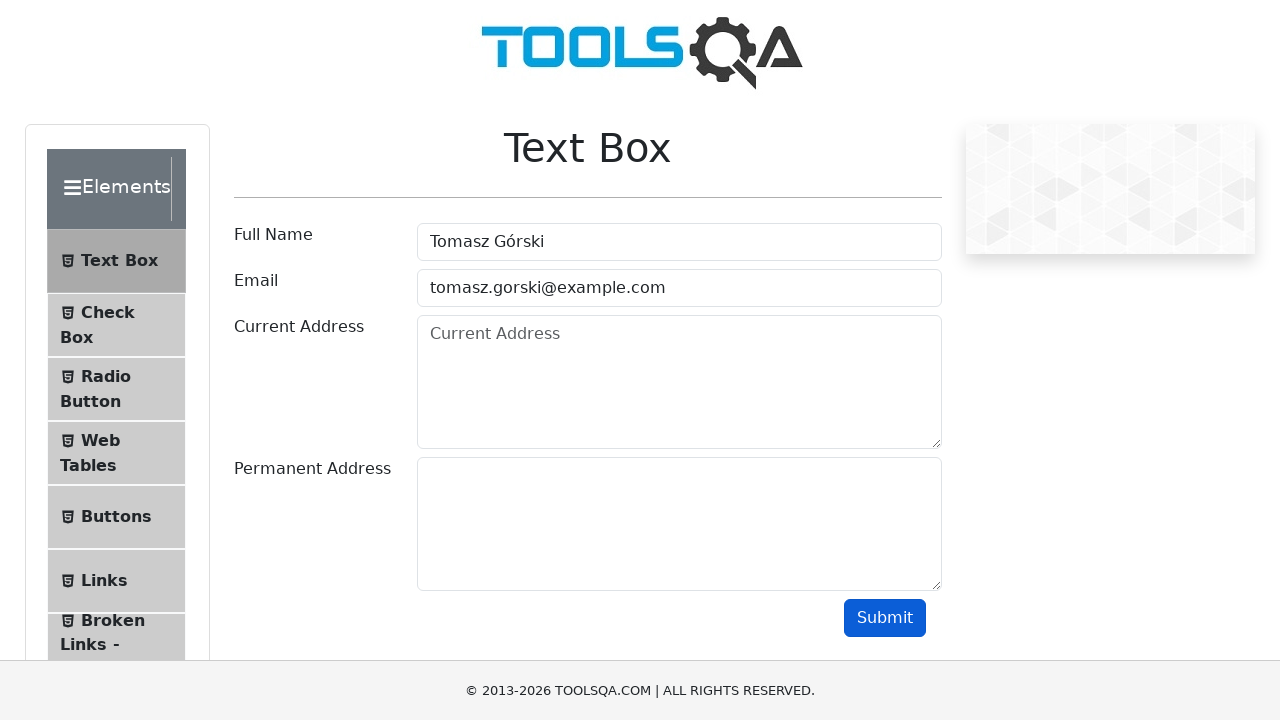

Retrieved output name from form submission
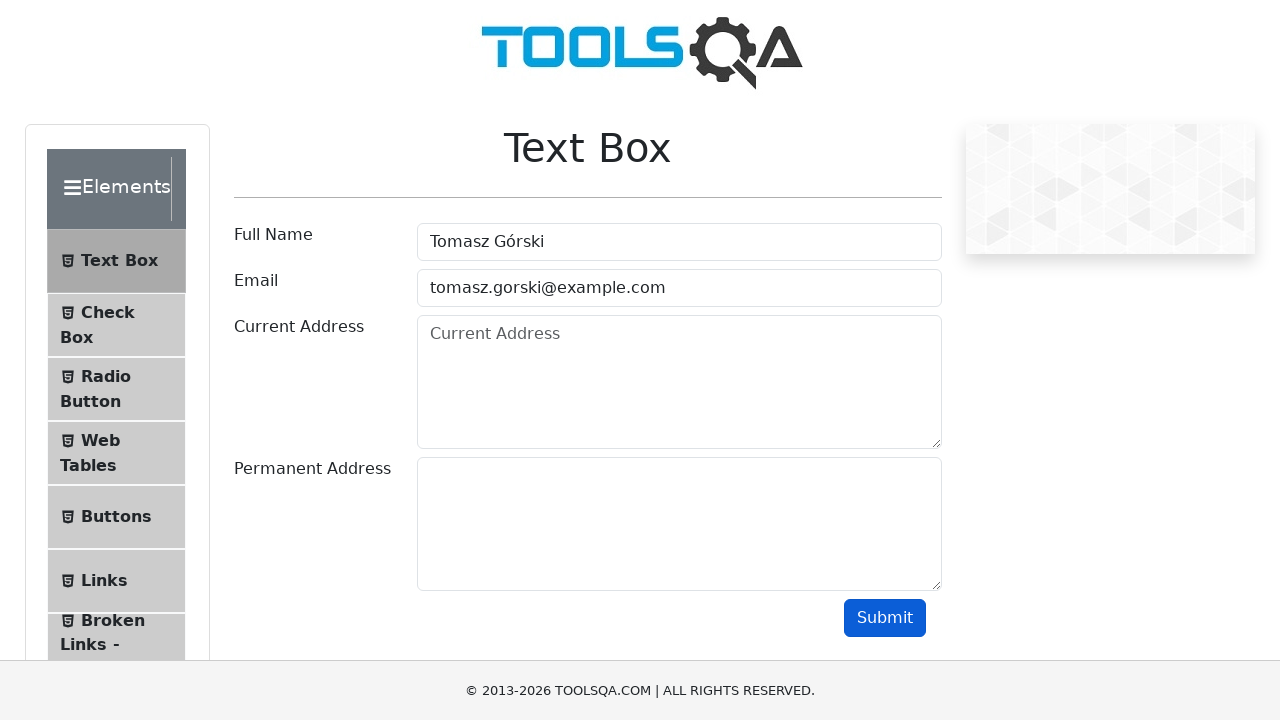

Verified output contains the entered name 'Tomasz Górski'
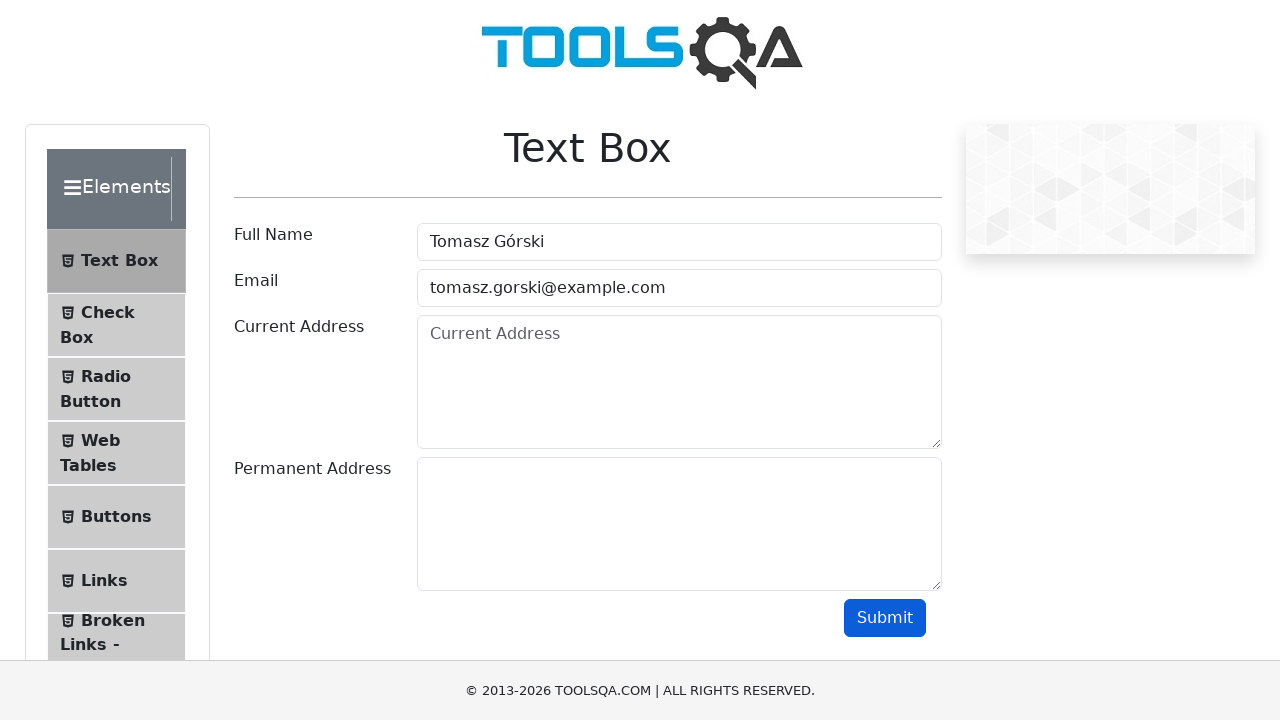

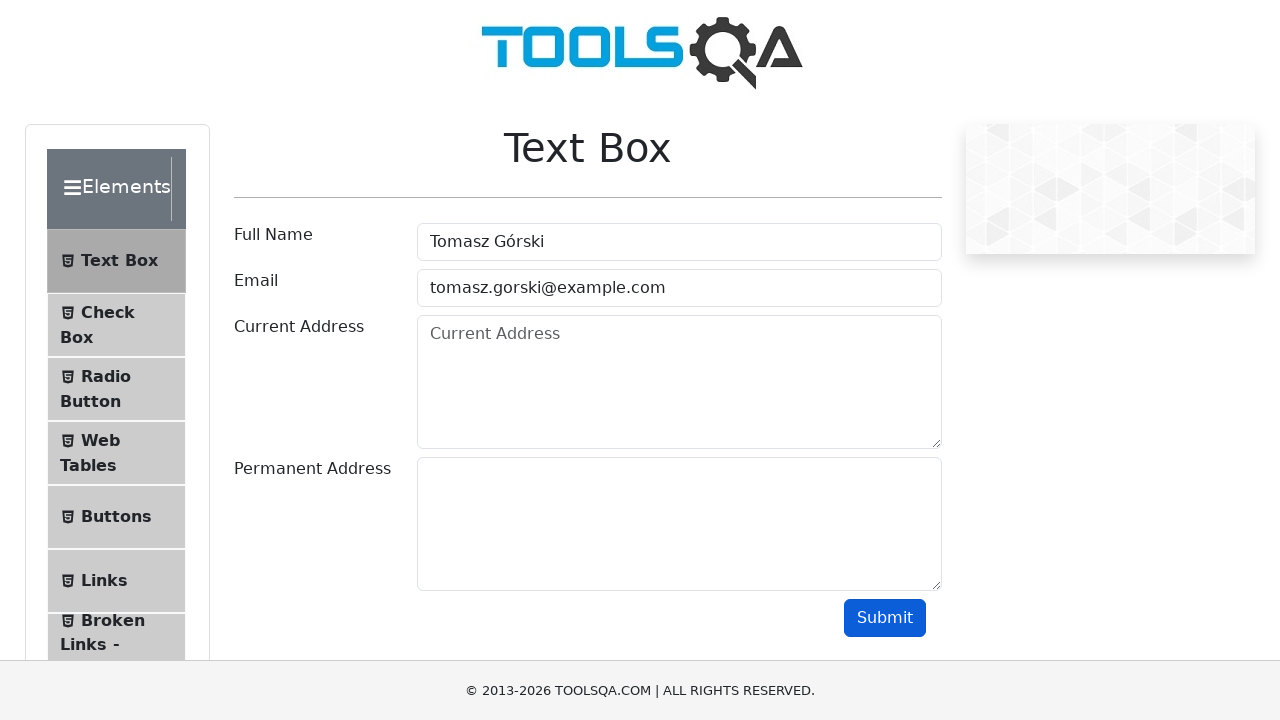